Tests the close button functionality in a chat box to close the chat window

Starting URL: https://prod.buerokratt.ee

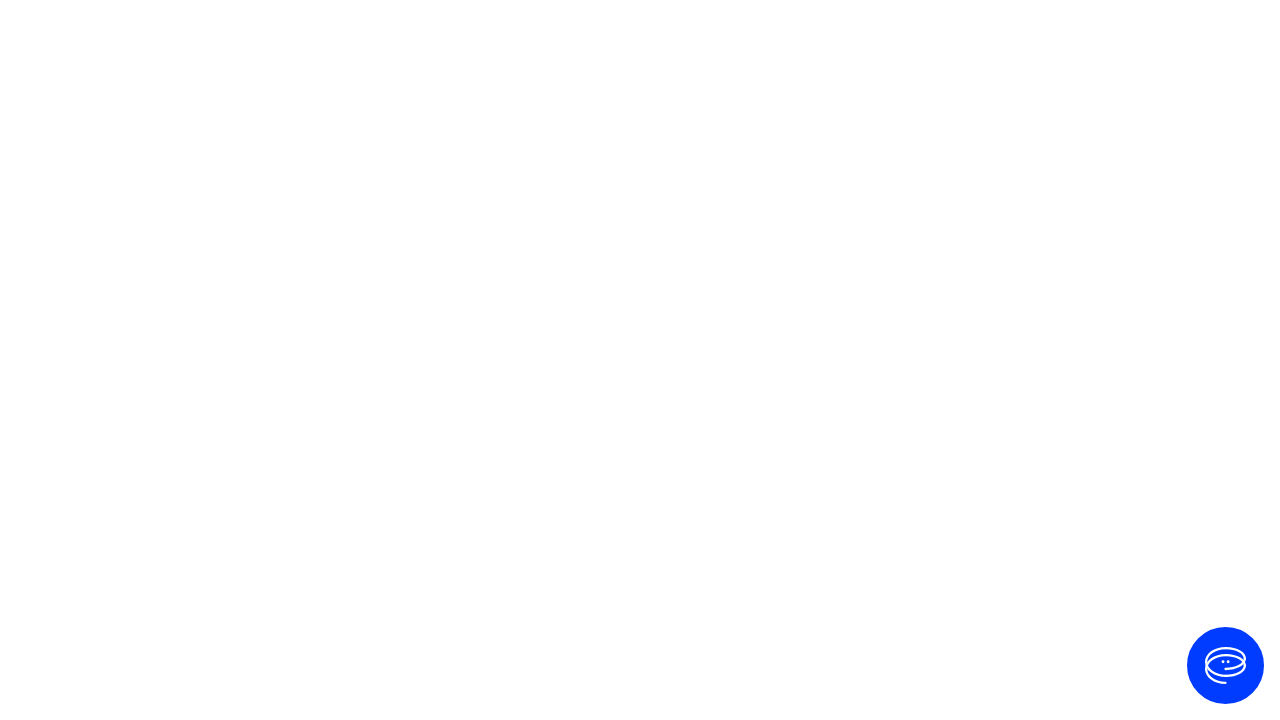

Clicked 'Ava vestlus' button to open chat at (1226, 666) on internal:label="Ava vestlus"i
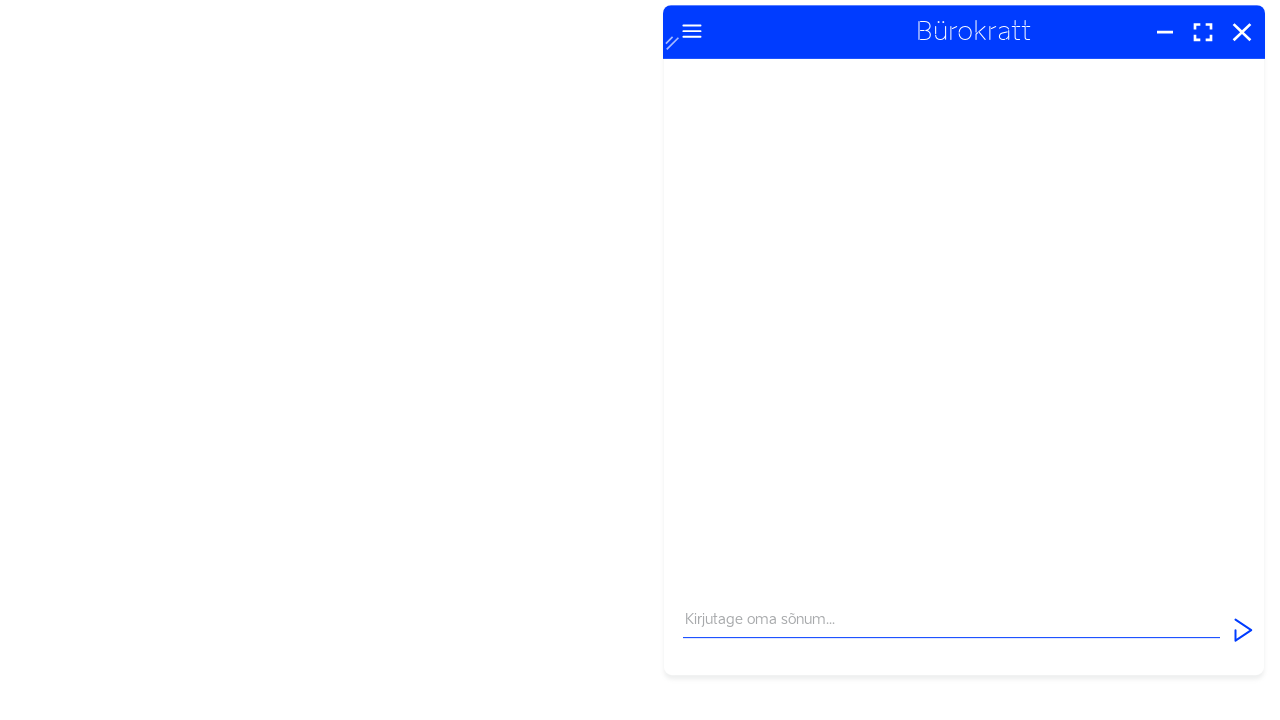

Located close button with label 'Sulge'
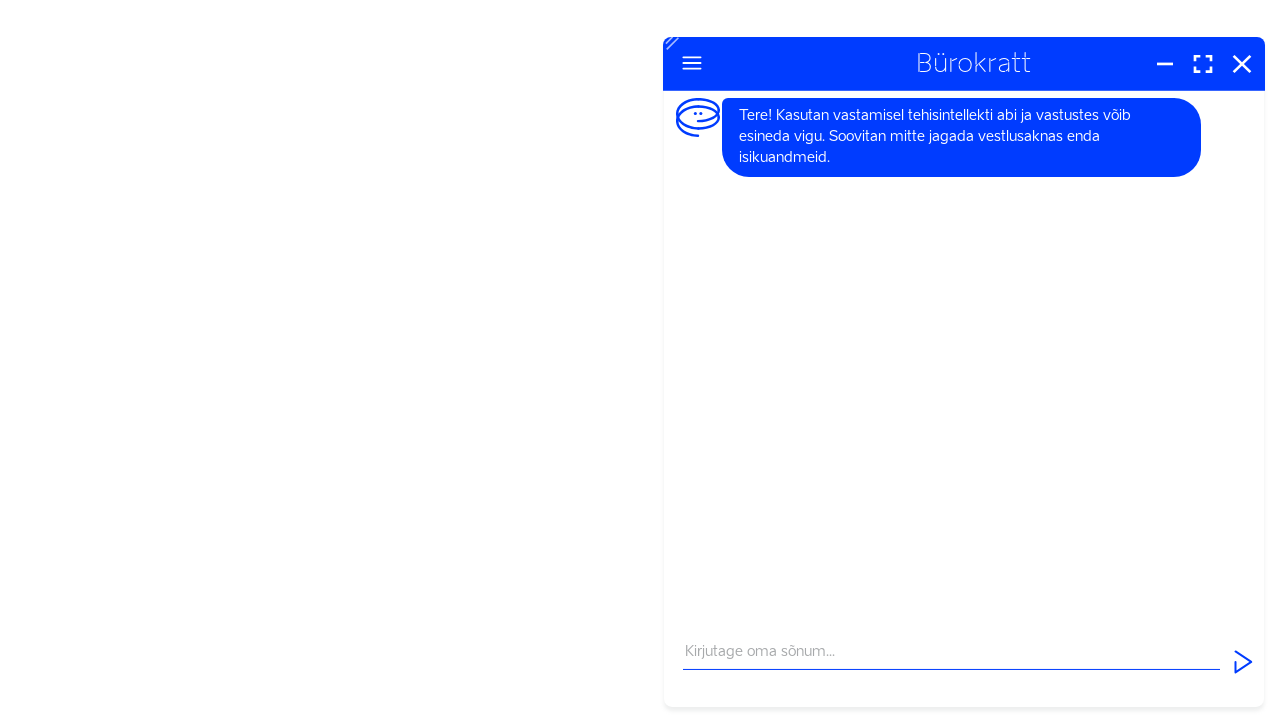

Clicked close button to close chat box at (1242, 60) on internal:label="Sulge"i
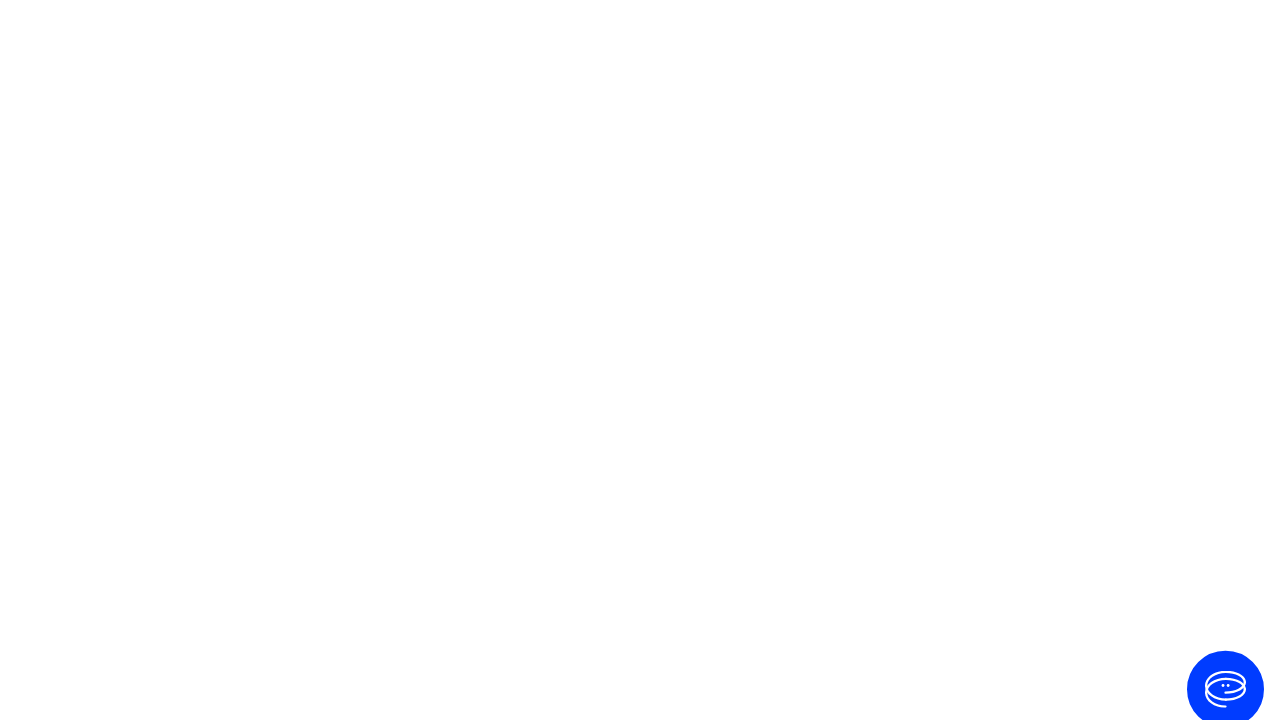

Verified chat content is hidden after closing
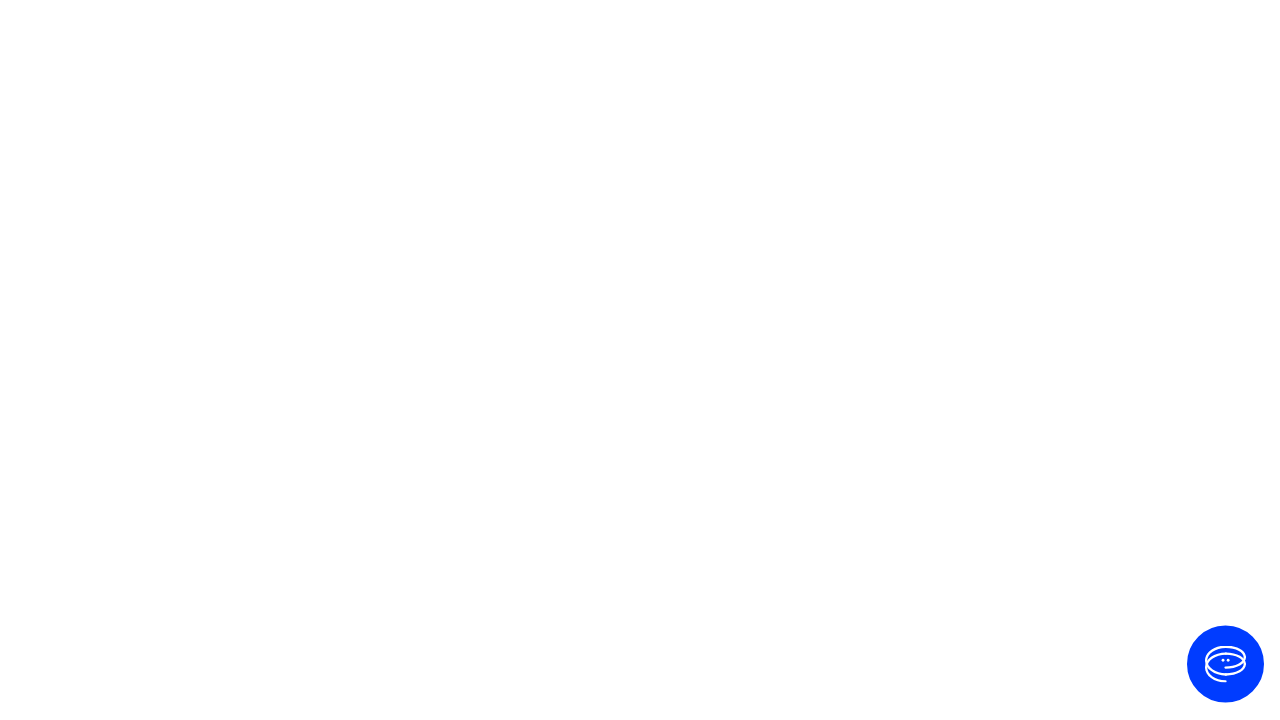

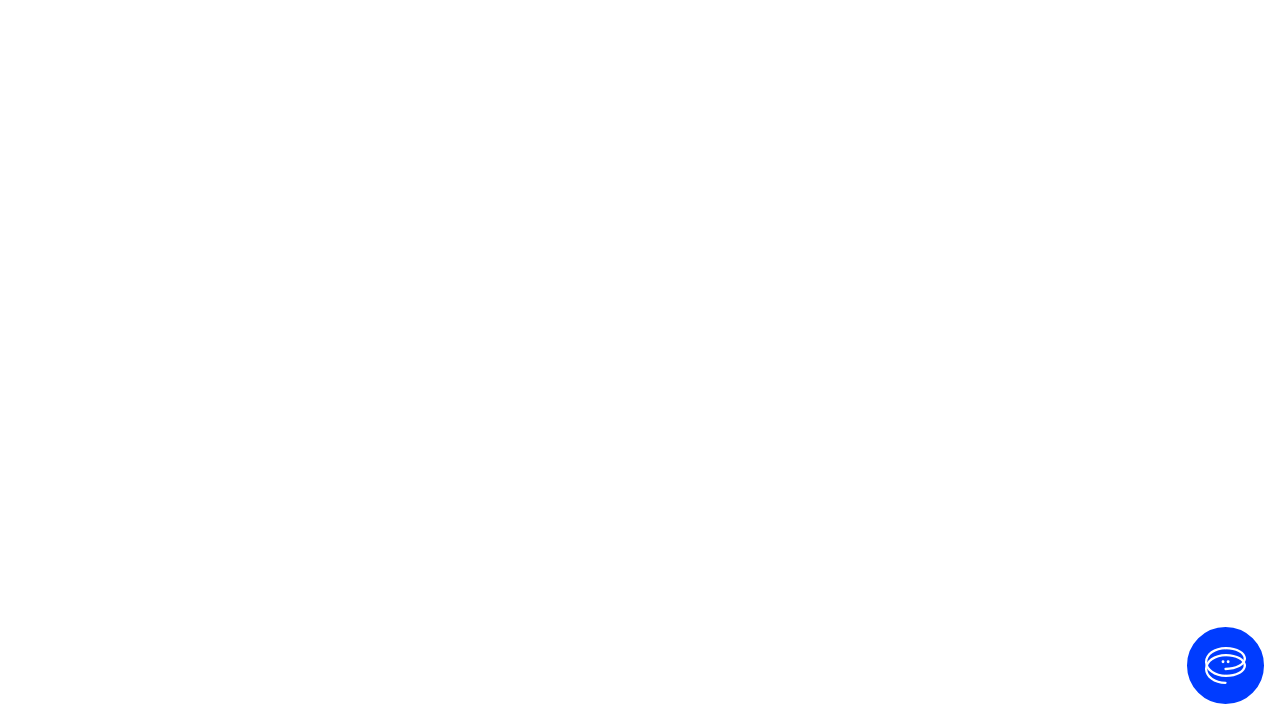